Tests that a todo item is removed if an empty text string is entered during editing.

Starting URL: https://demo.playwright.dev/todomvc

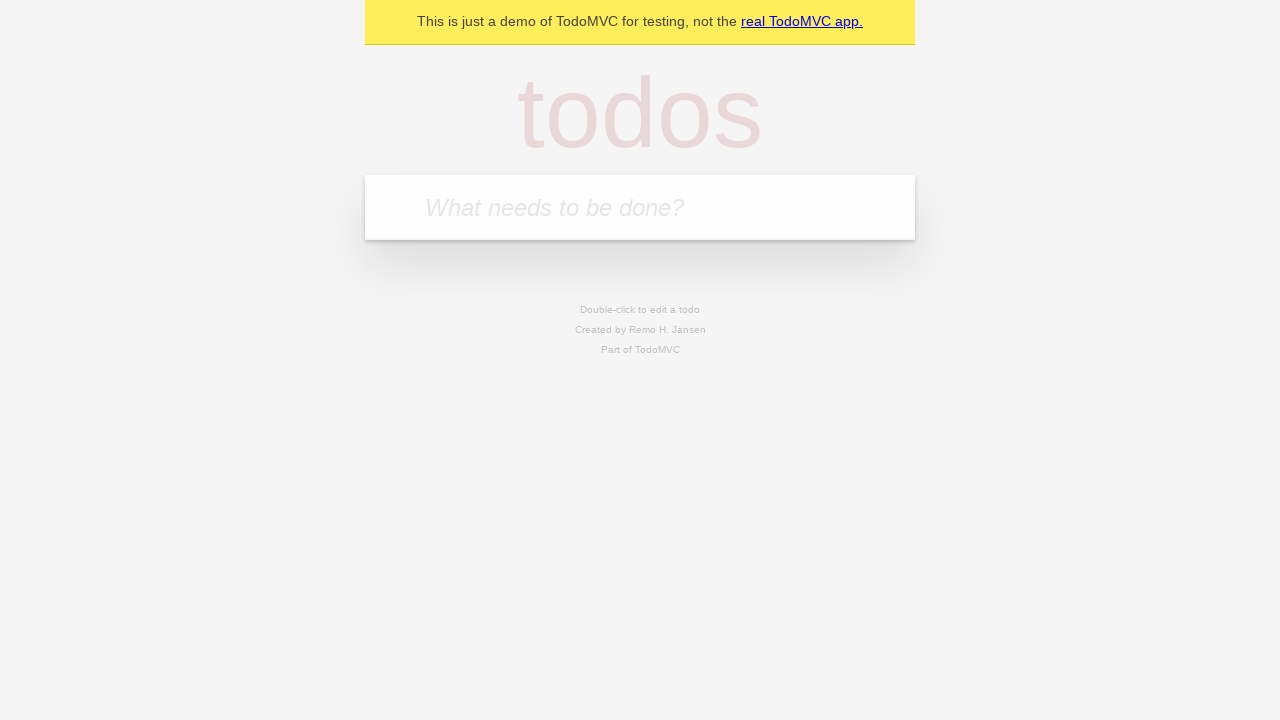

Located the 'What needs to be done?' input field
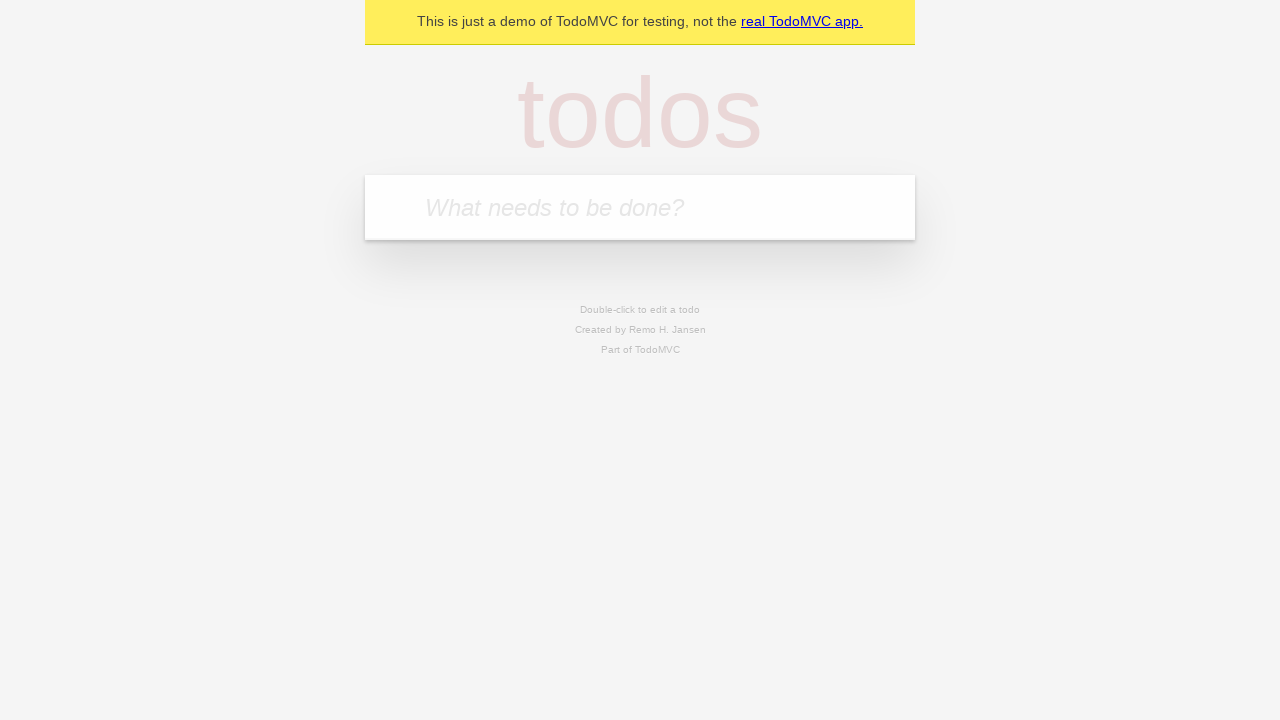

Filled todo input with 'buy some cheese' on internal:attr=[placeholder="What needs to be done?"i]
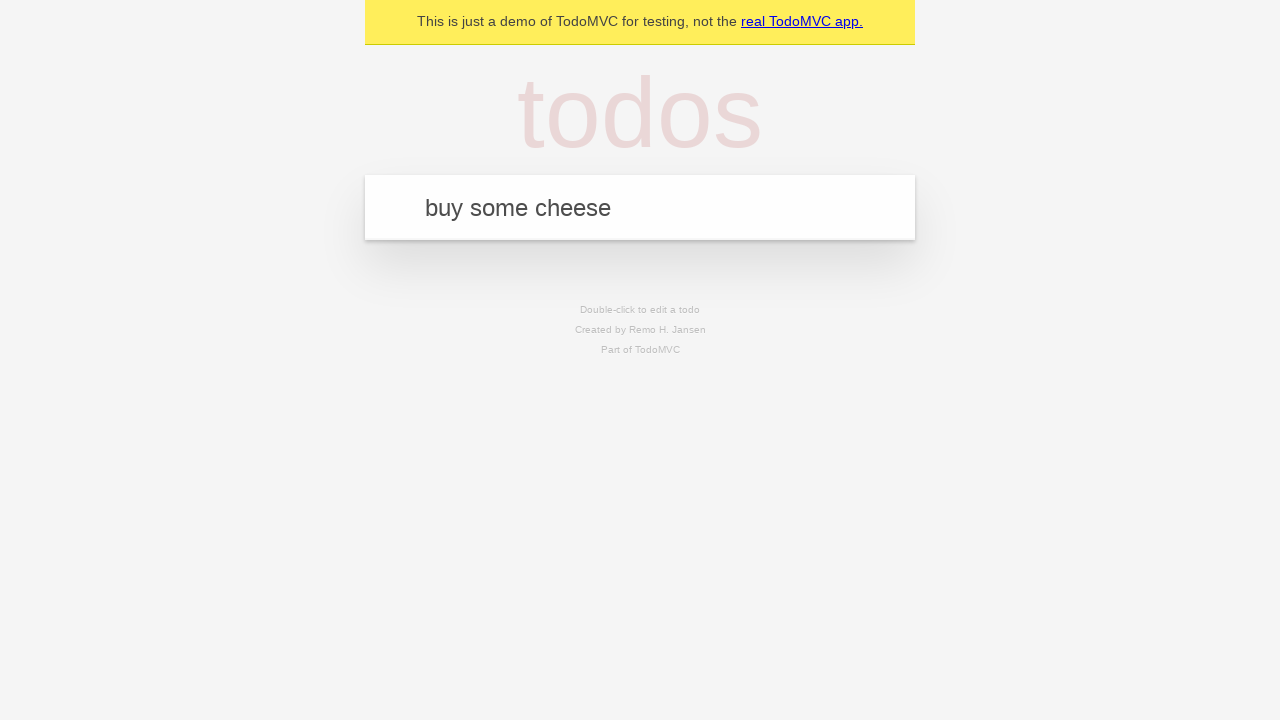

Pressed Enter to create todo 'buy some cheese' on internal:attr=[placeholder="What needs to be done?"i]
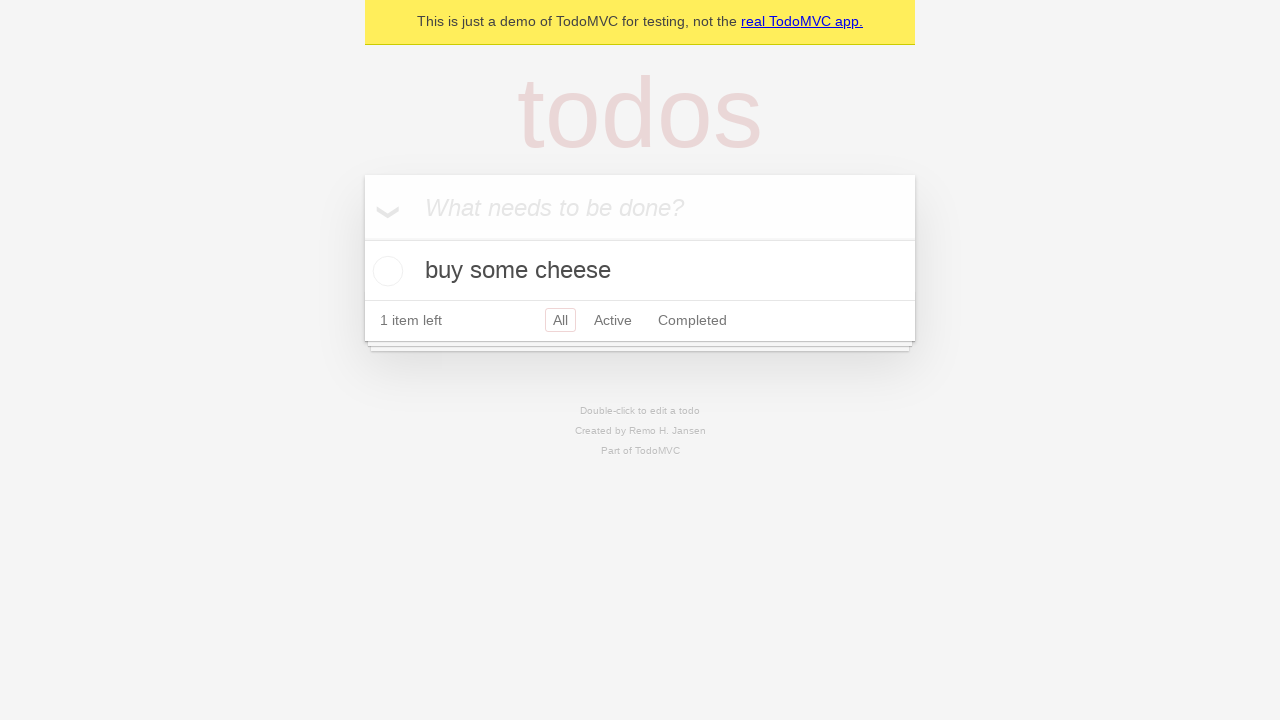

Filled todo input with 'feed the cat' on internal:attr=[placeholder="What needs to be done?"i]
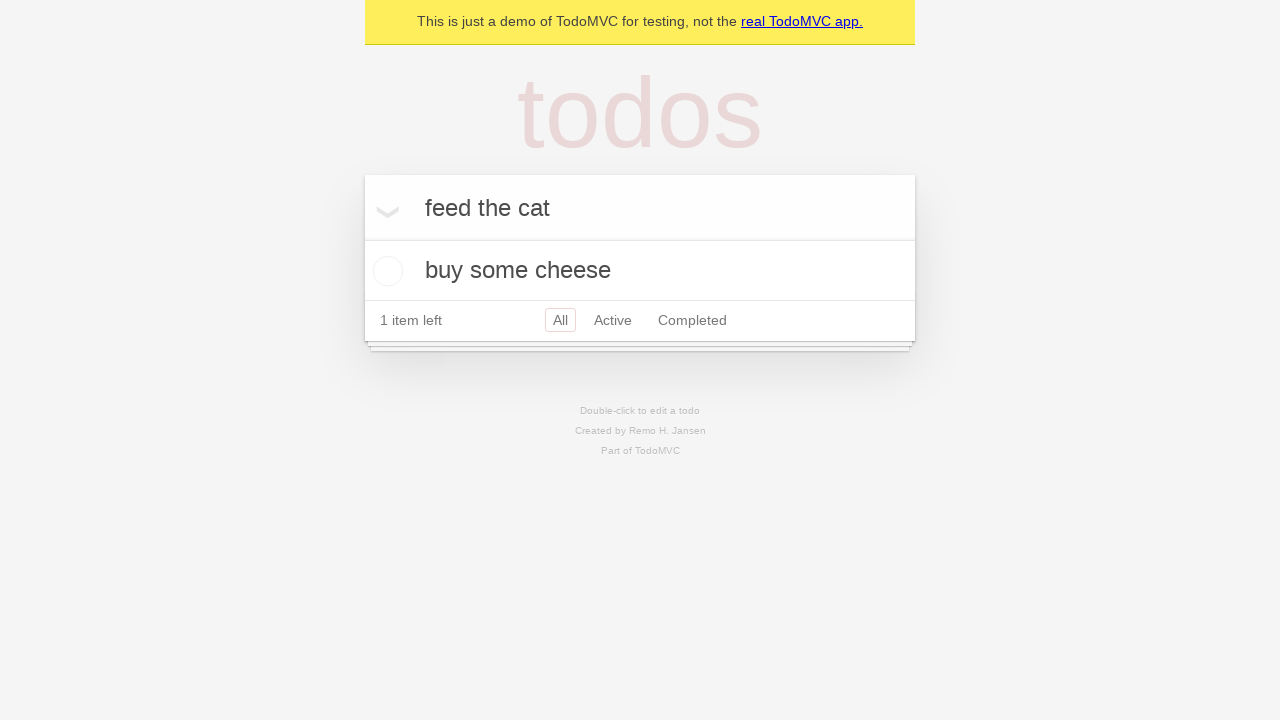

Pressed Enter to create todo 'feed the cat' on internal:attr=[placeholder="What needs to be done?"i]
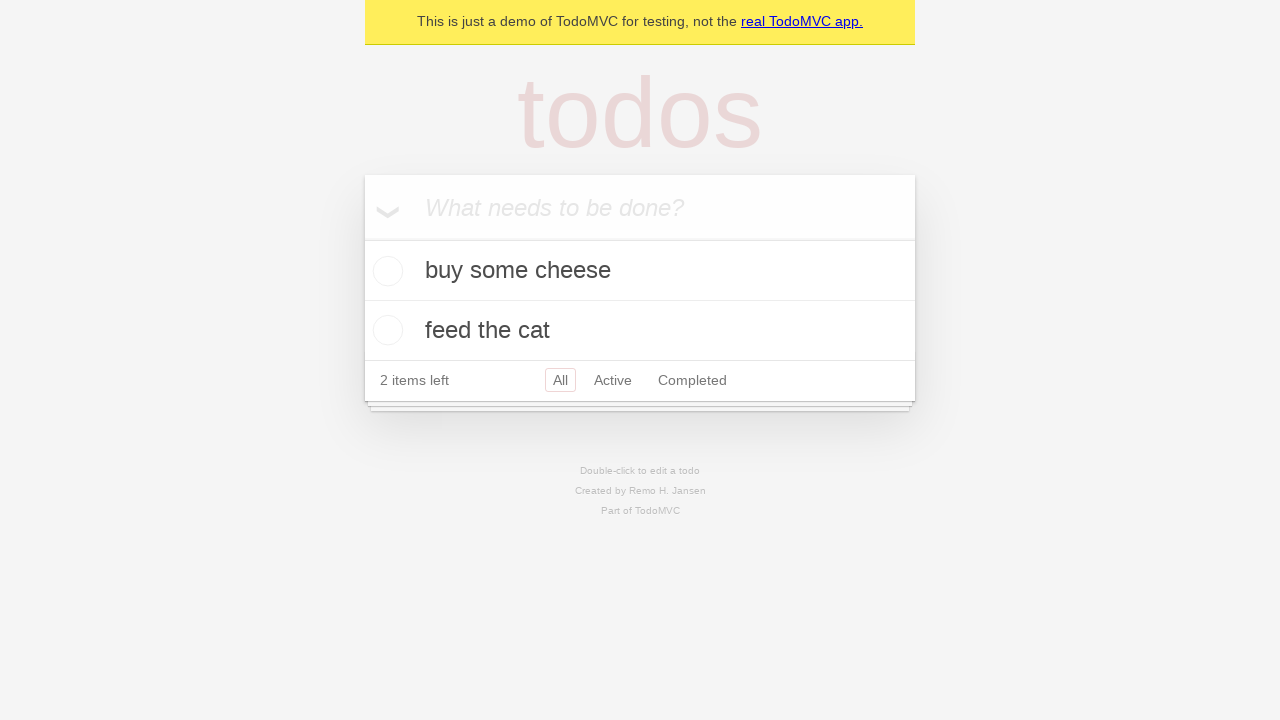

Filled todo input with 'book a doctors appointment' on internal:attr=[placeholder="What needs to be done?"i]
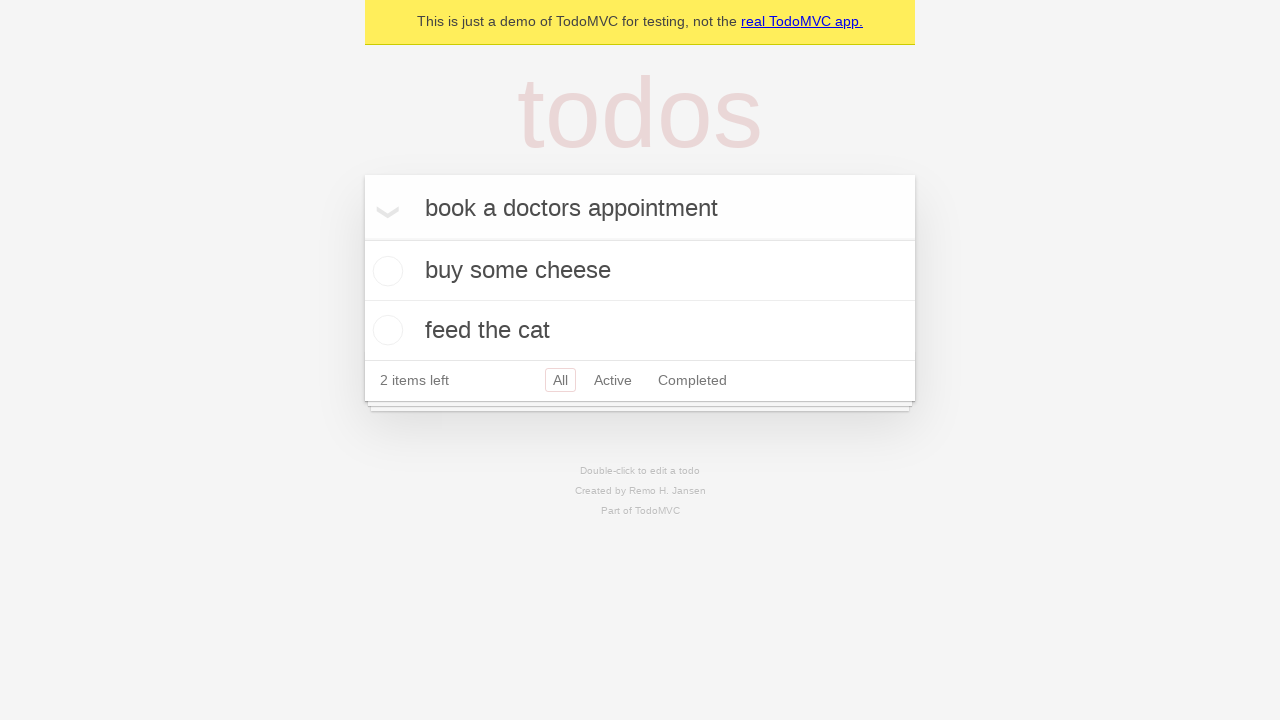

Pressed Enter to create todo 'book a doctors appointment' on internal:attr=[placeholder="What needs to be done?"i]
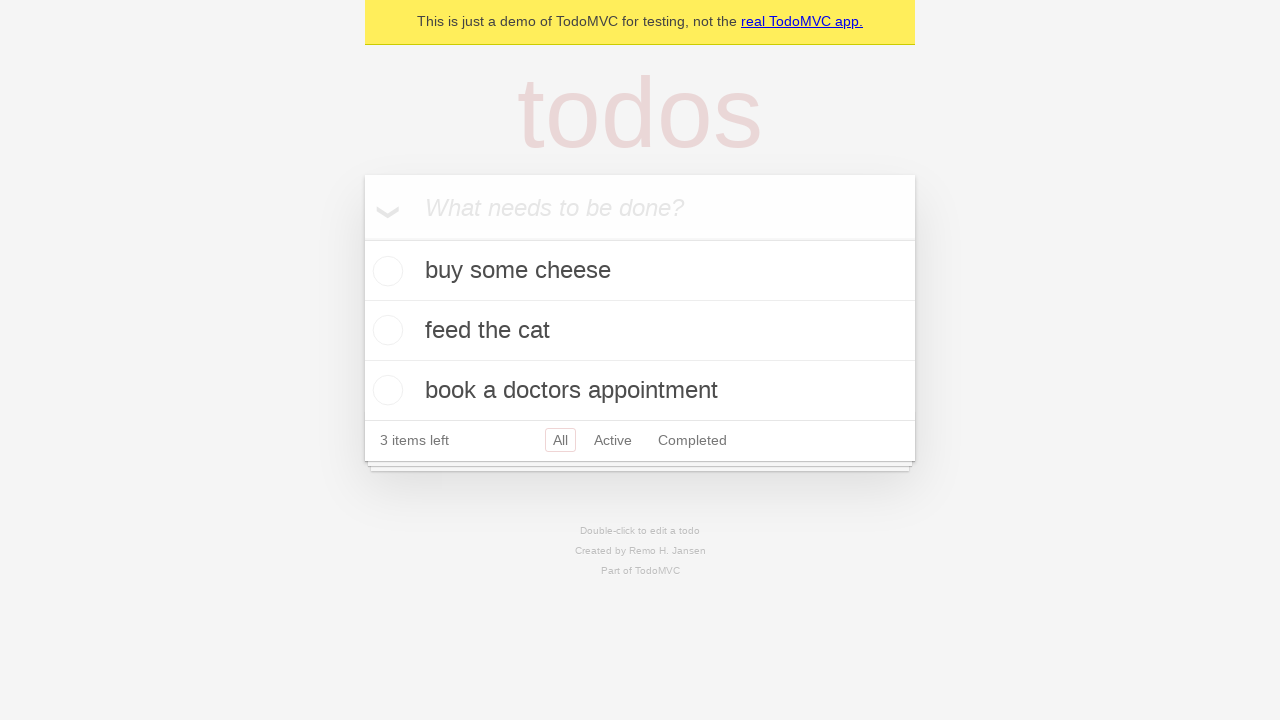

Located all todo items
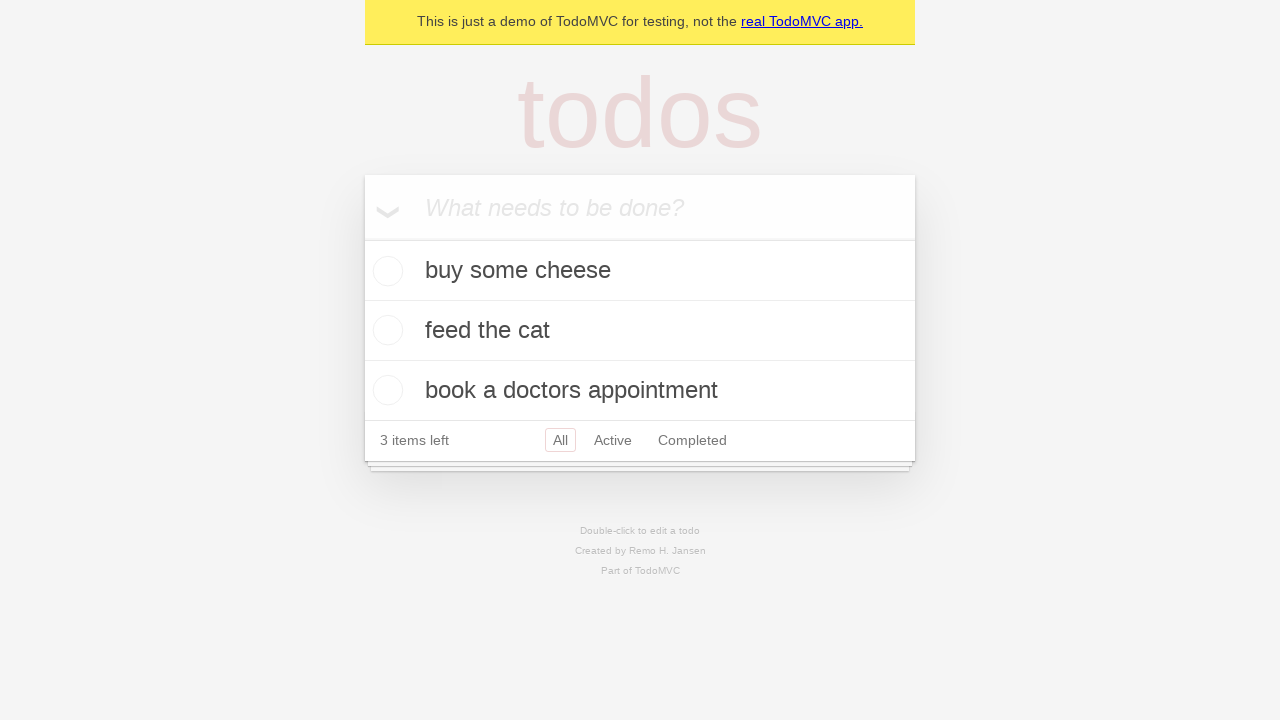

Double-clicked the second todo item to enter edit mode at (640, 331) on internal:testid=[data-testid="todo-item"s] >> nth=1
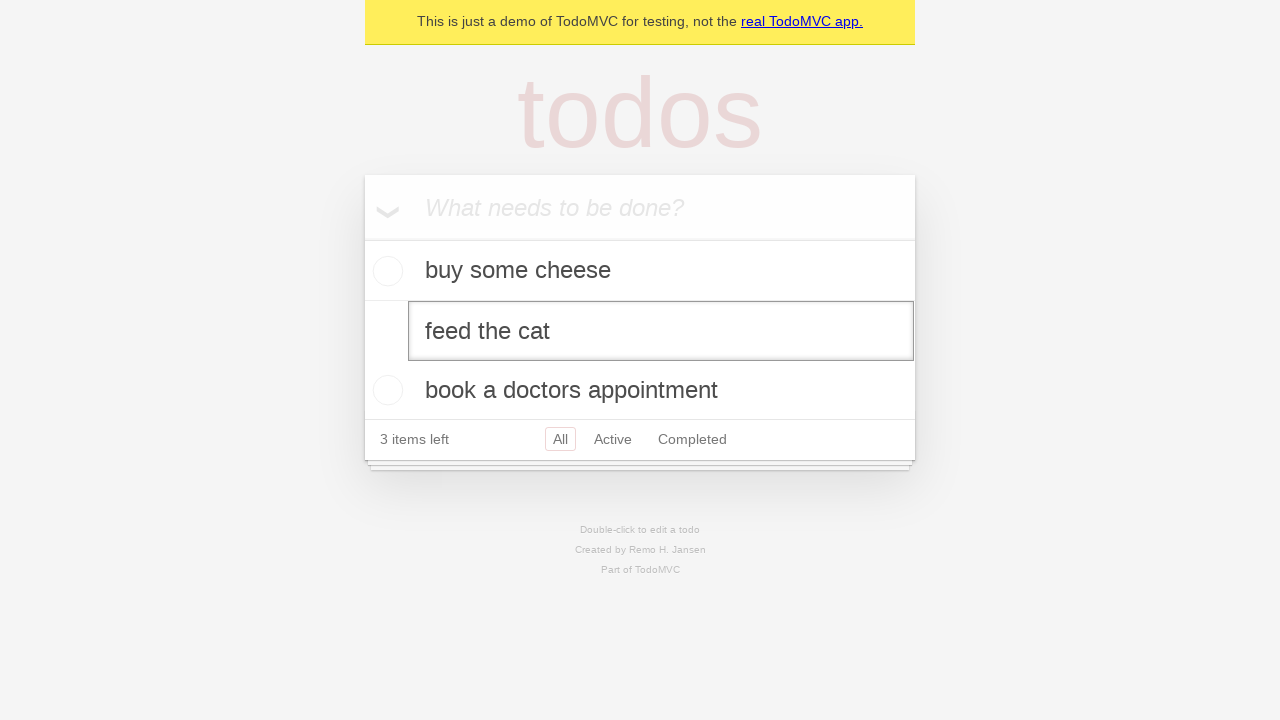

Located the edit textbox for the second todo item
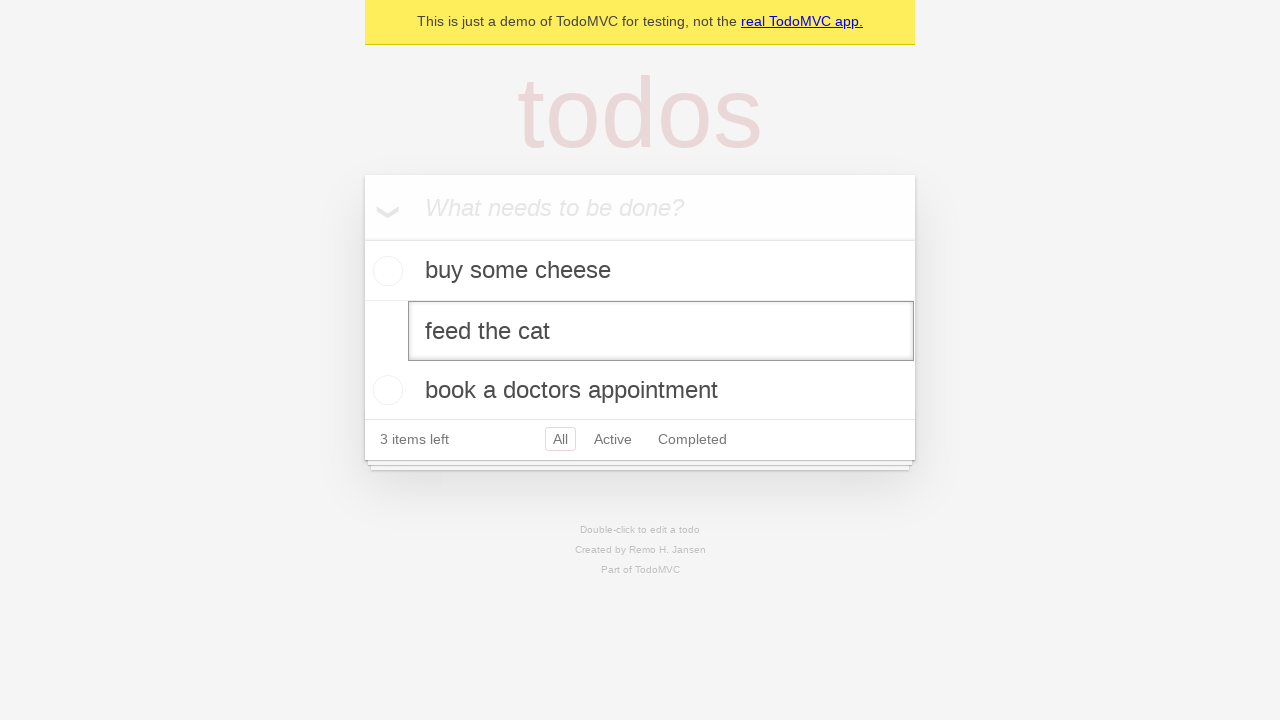

Cleared the edit textbox by filling with empty string on internal:testid=[data-testid="todo-item"s] >> nth=1 >> internal:role=textbox[nam
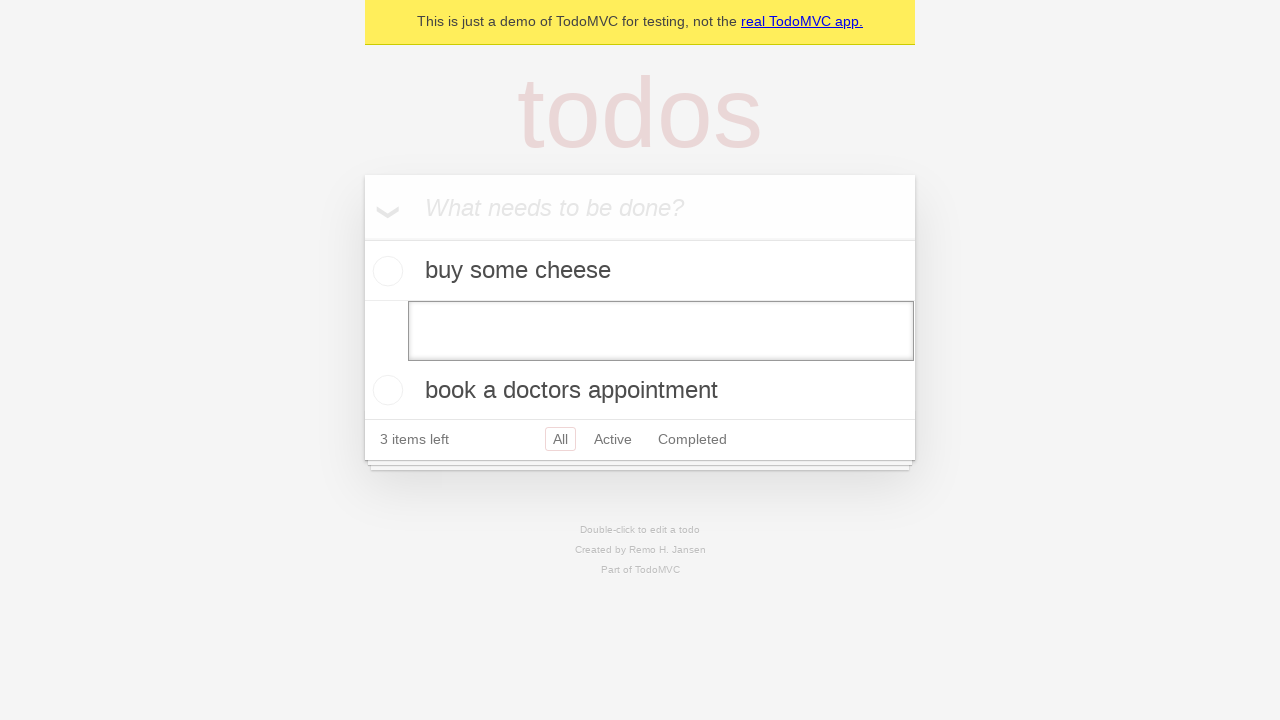

Pressed Enter to confirm empty edit, removing the todo item on internal:testid=[data-testid="todo-item"s] >> nth=1 >> internal:role=textbox[nam
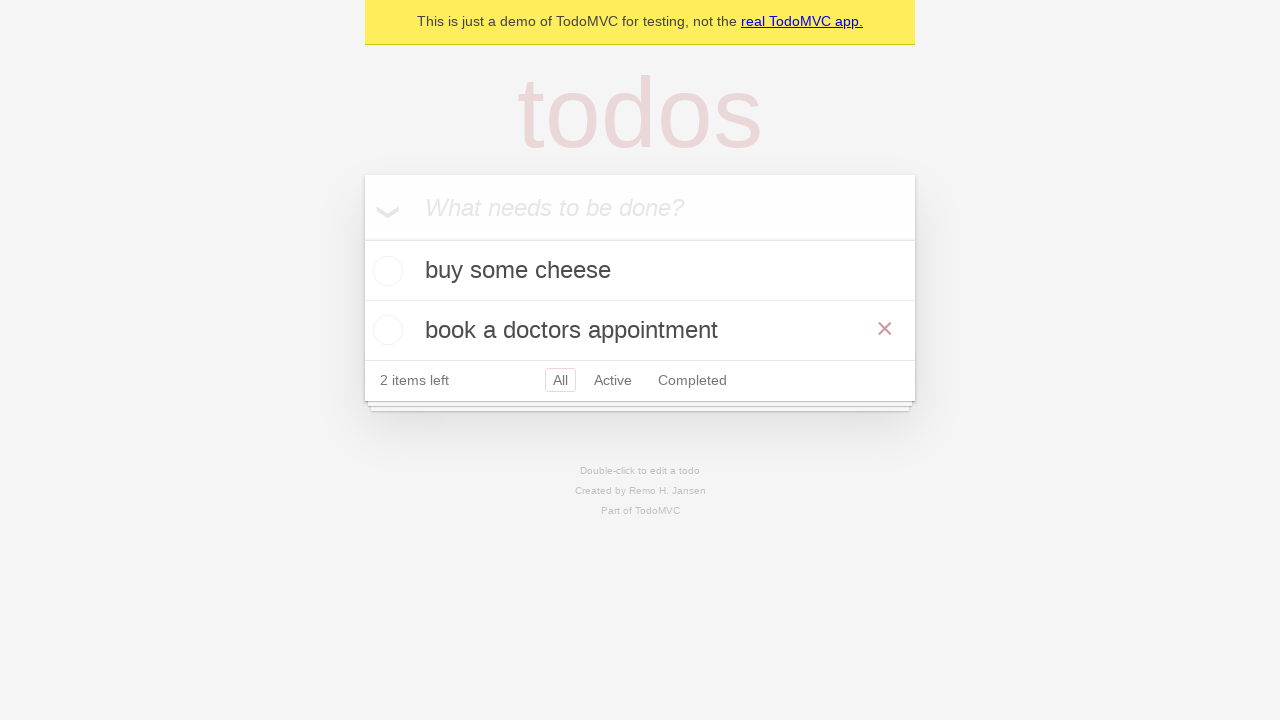

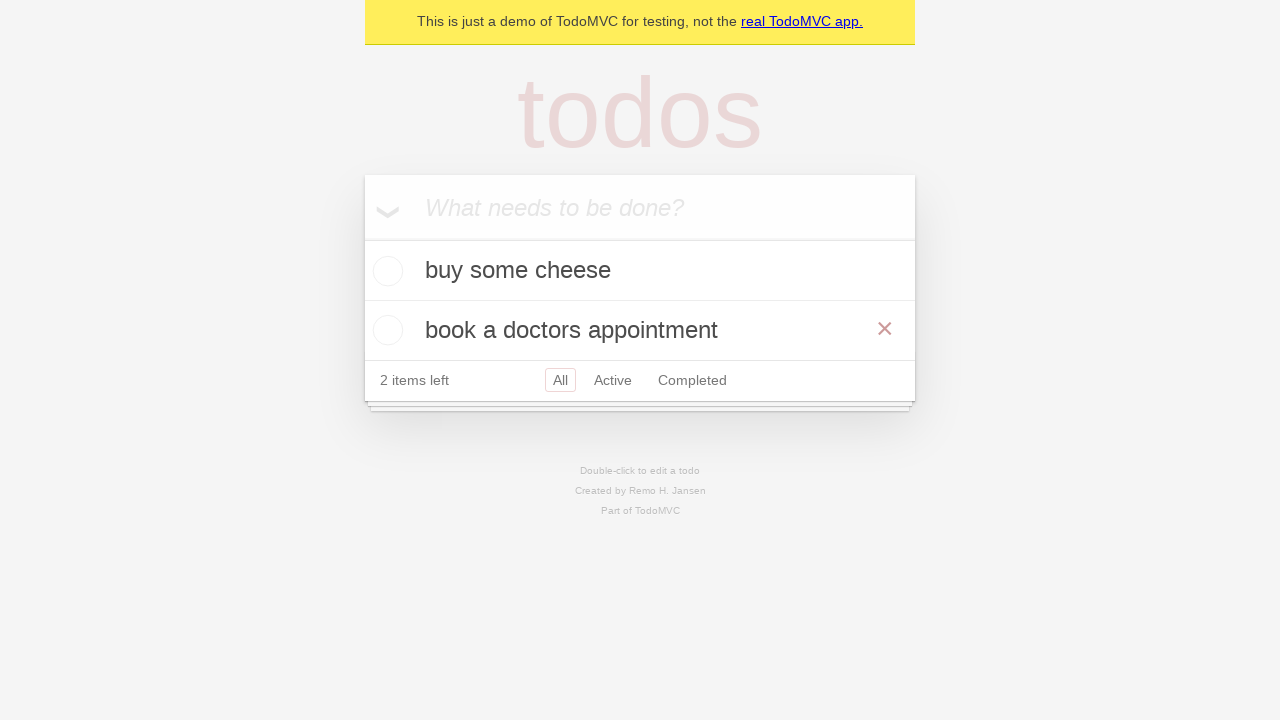